Navigates to a Brazilian investment fund page (KNRI11) on Status Invest and waits for the page to load

Starting URL: https://statusinvest.com.br/fundos-imobiliarios/knri11

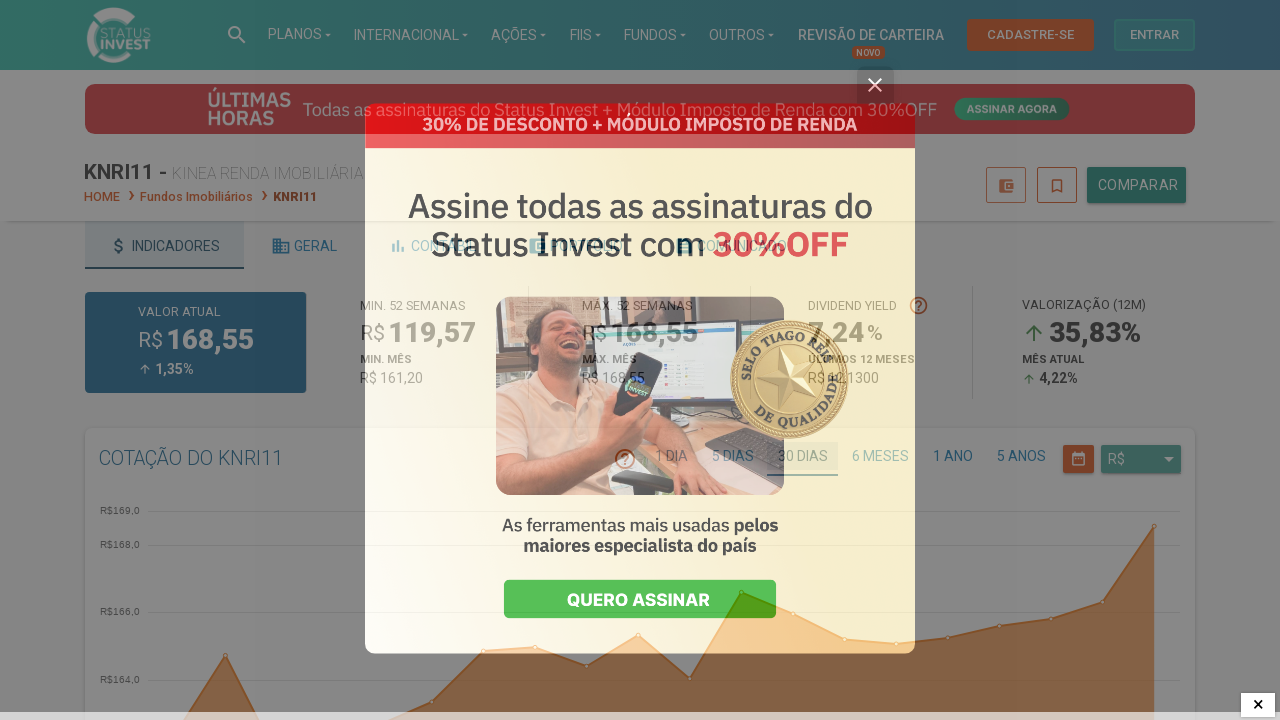

Waited for page to load (networkidle state) - KNRI11 Brazilian investment fund page loaded
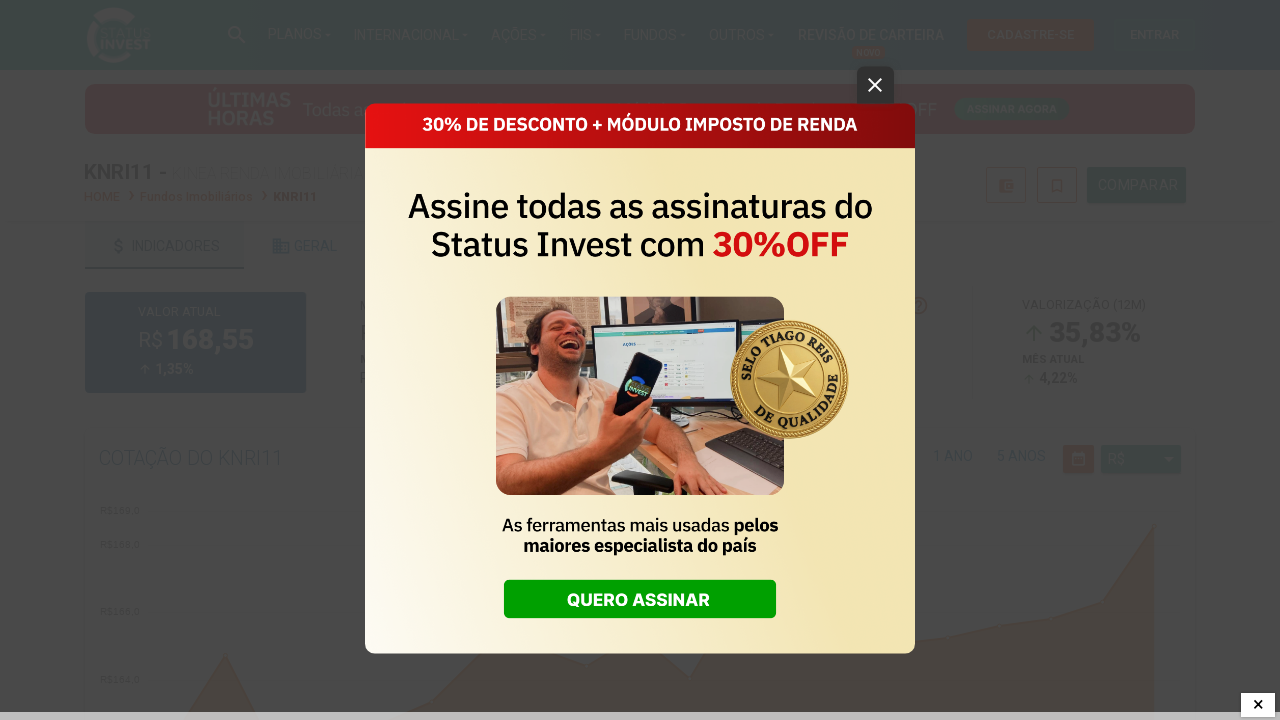

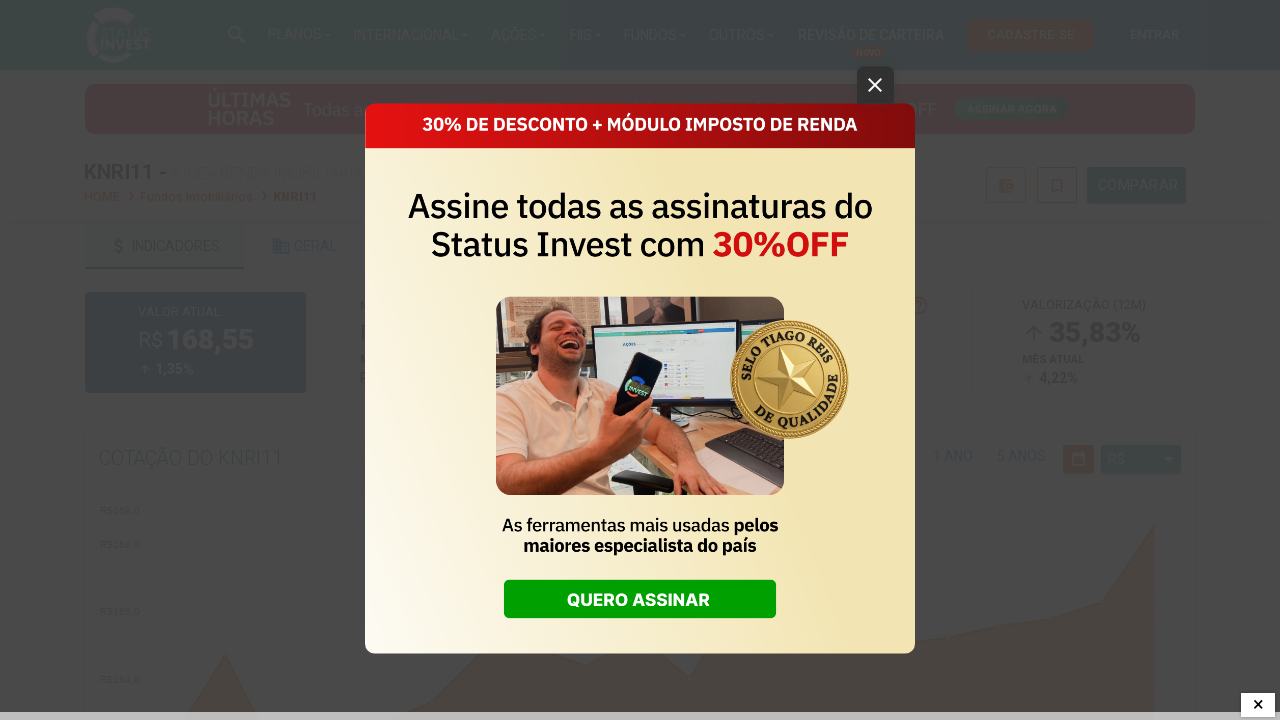